Tests unmarking todo items as complete by unchecking their checkboxes.

Starting URL: https://demo.playwright.dev/todomvc

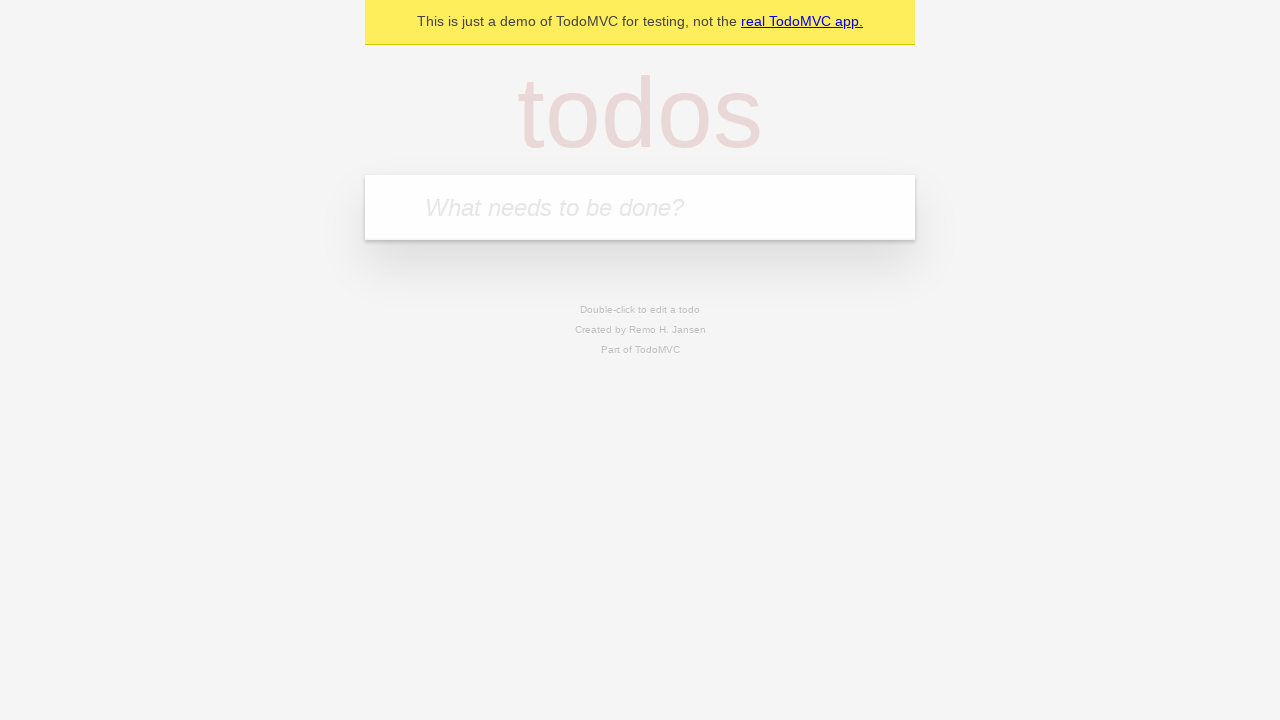

Filled todo input with 'buy some cheese' on internal:attr=[placeholder="What needs to be done?"i]
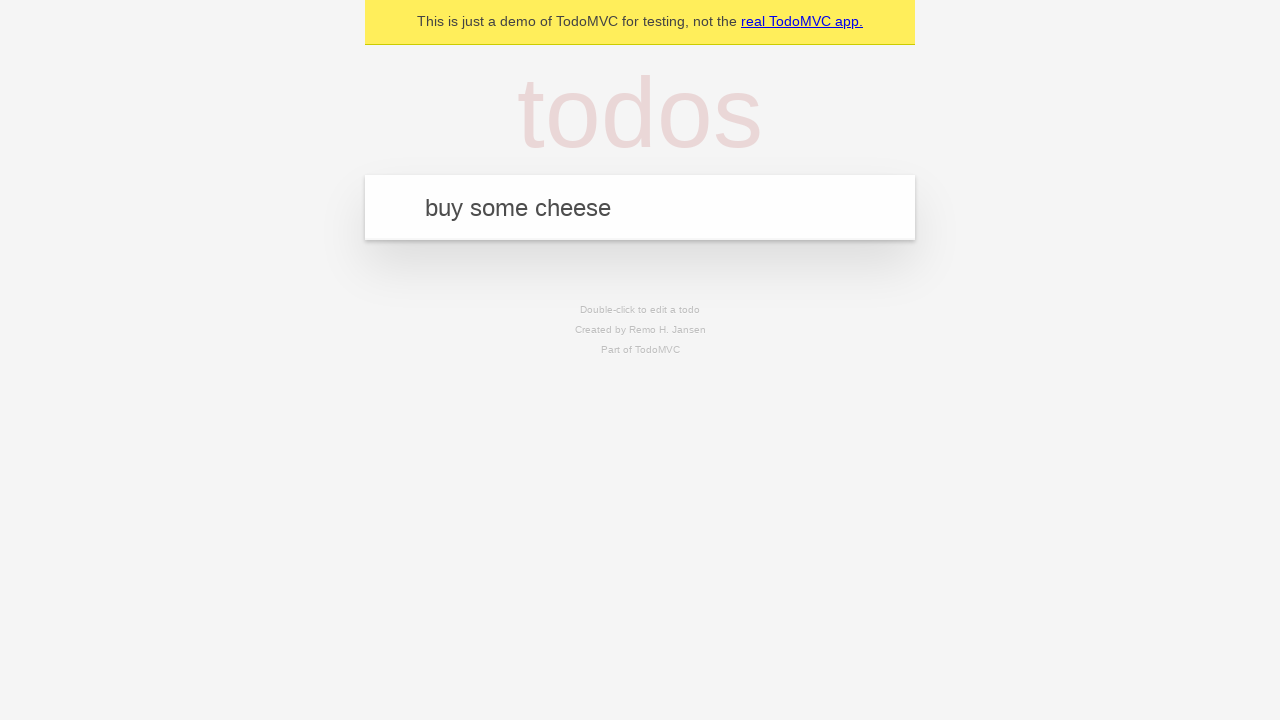

Pressed Enter to create first todo item on internal:attr=[placeholder="What needs to be done?"i]
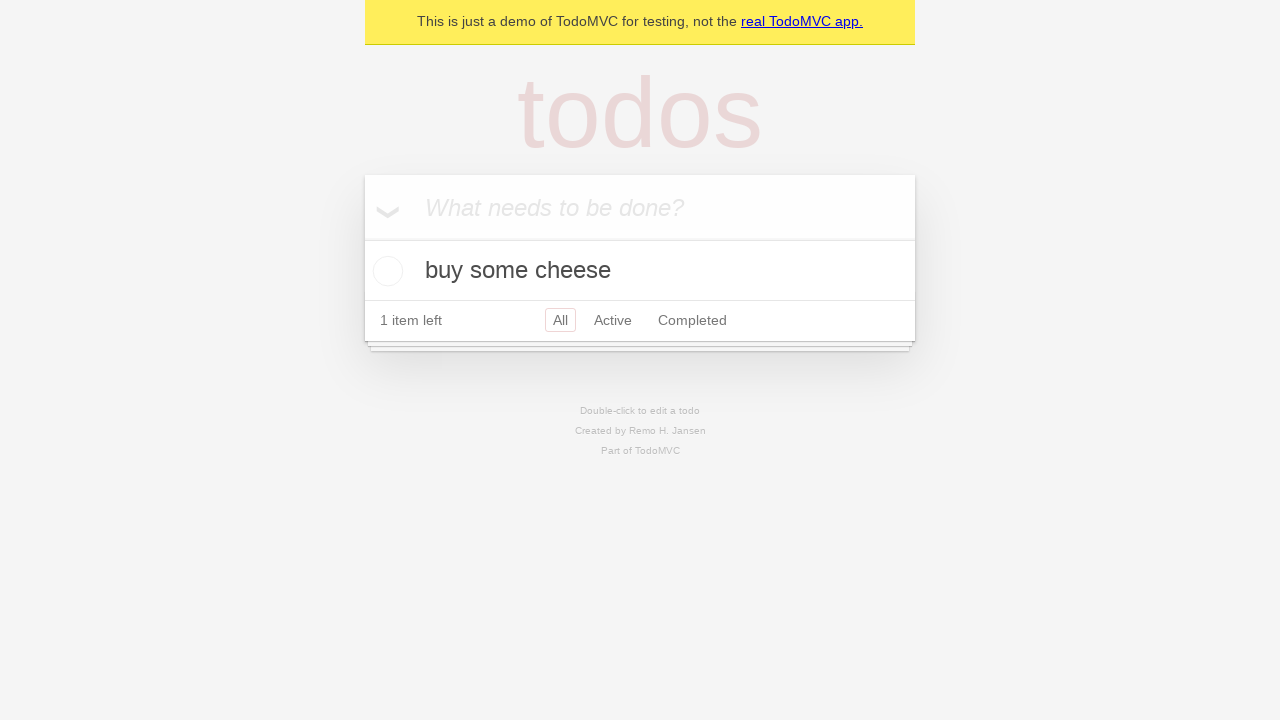

Filled todo input with 'feed the cat' on internal:attr=[placeholder="What needs to be done?"i]
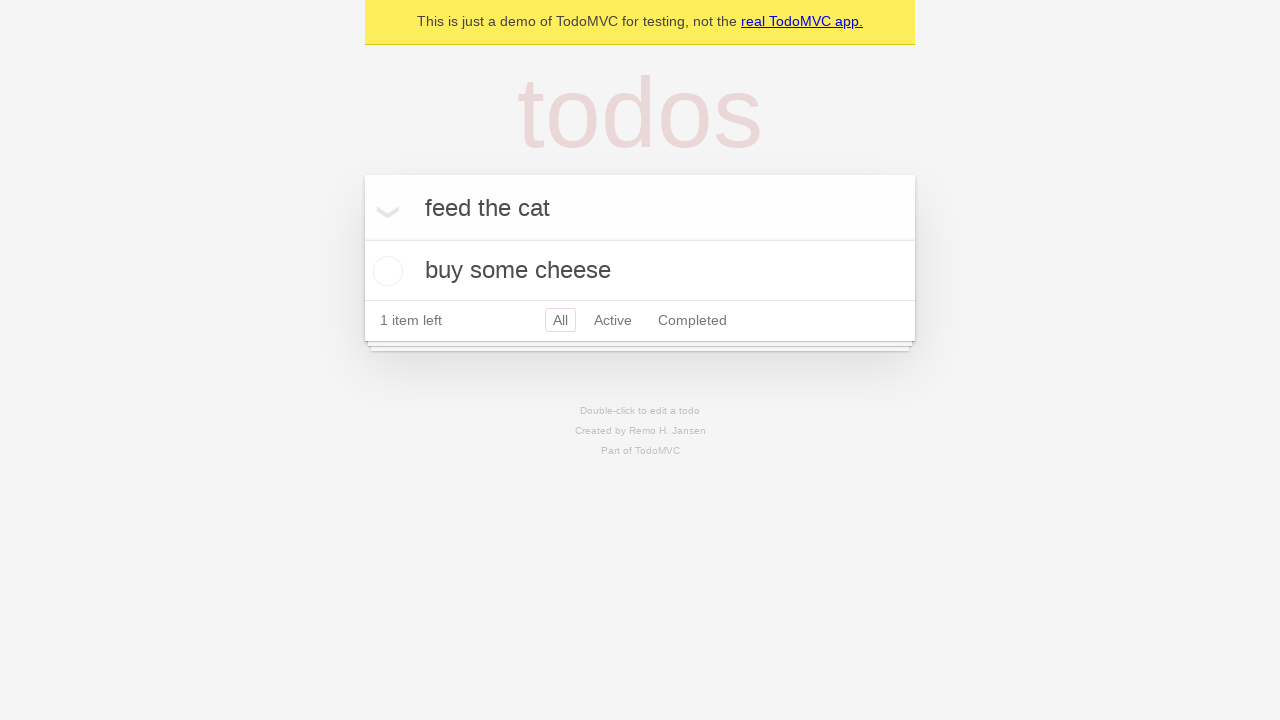

Pressed Enter to create second todo item on internal:attr=[placeholder="What needs to be done?"i]
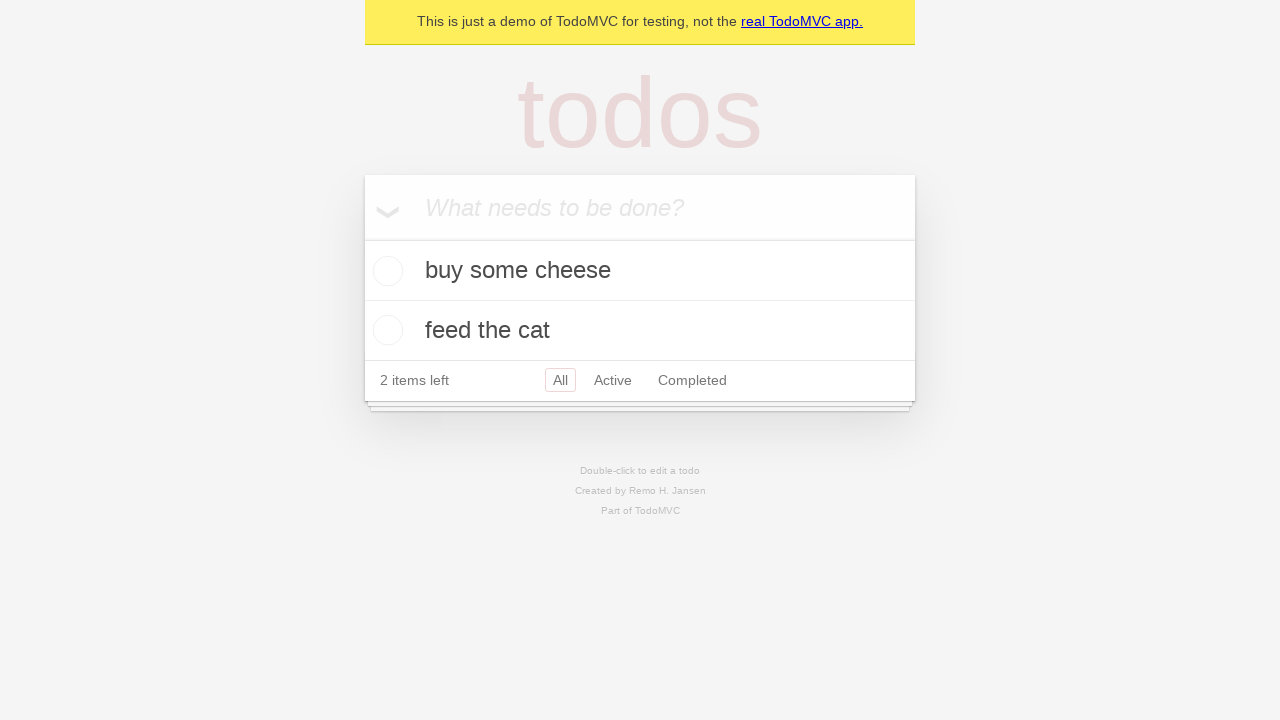

Located first todo item
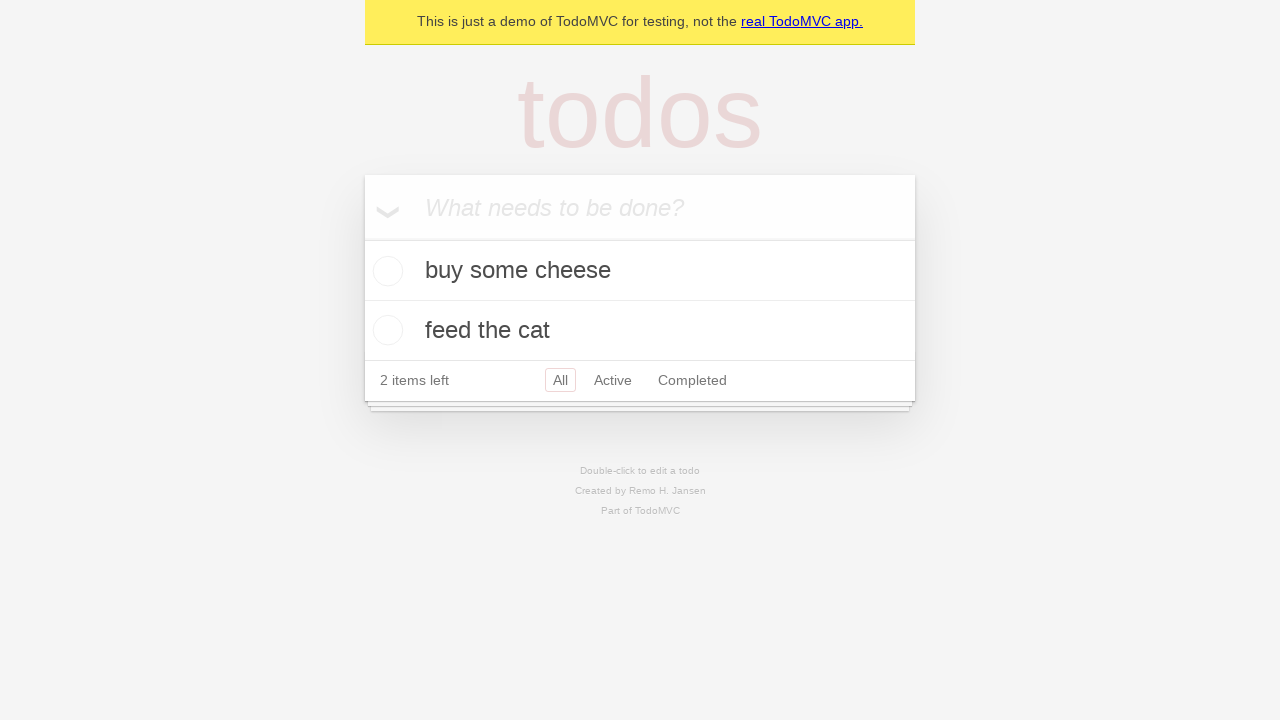

Located checkbox for first todo item
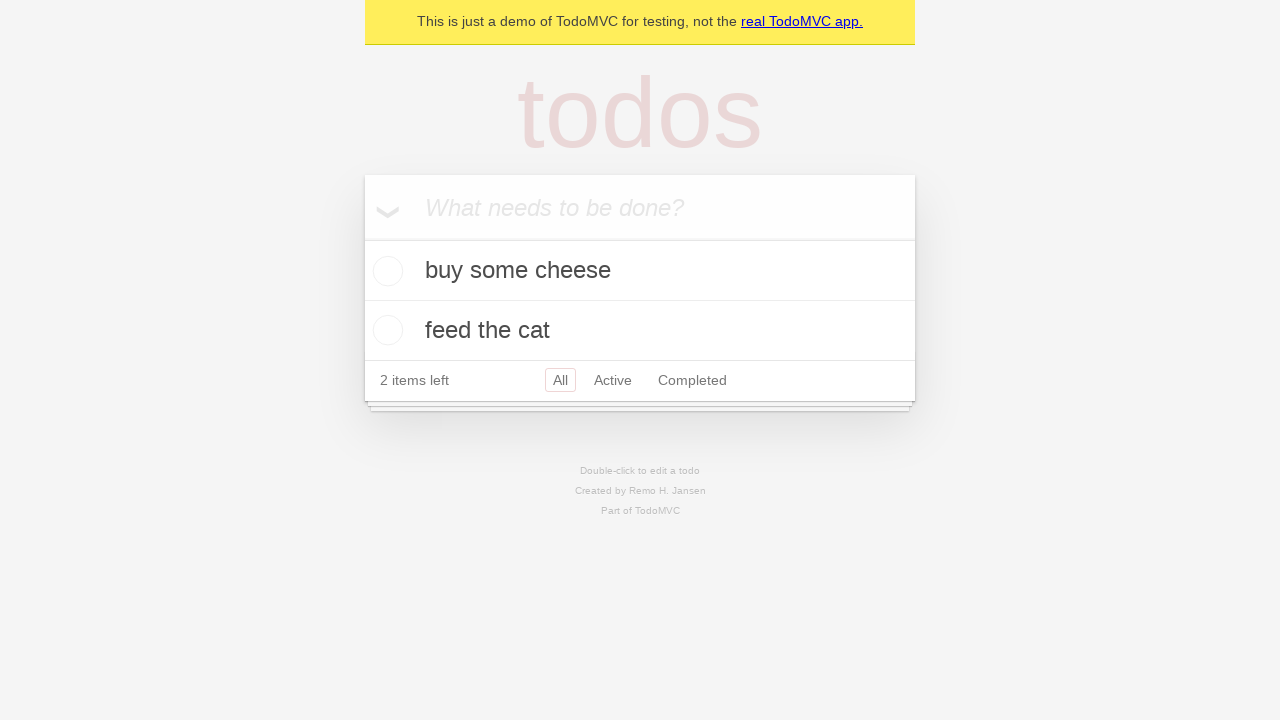

Checked the checkbox to mark first todo as complete at (385, 271) on internal:testid=[data-testid="todo-item"s] >> nth=0 >> internal:role=checkbox
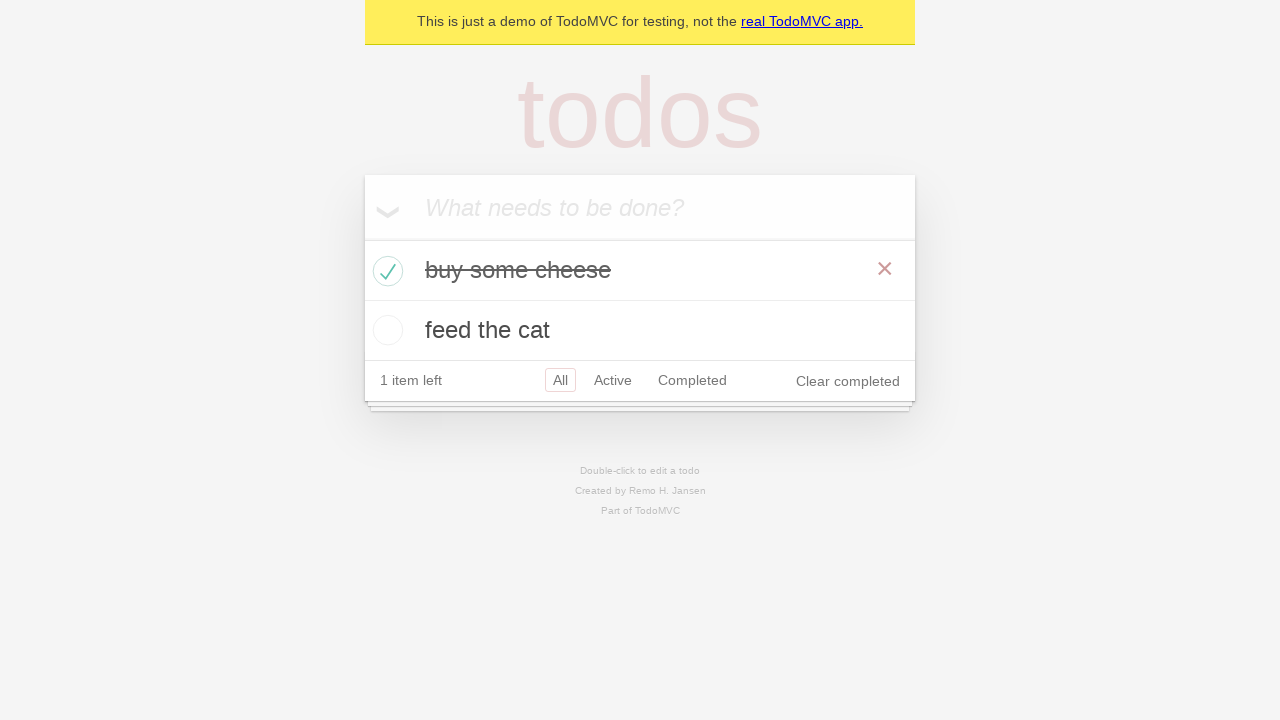

Unchecked the checkbox to mark first todo as incomplete at (385, 271) on internal:testid=[data-testid="todo-item"s] >> nth=0 >> internal:role=checkbox
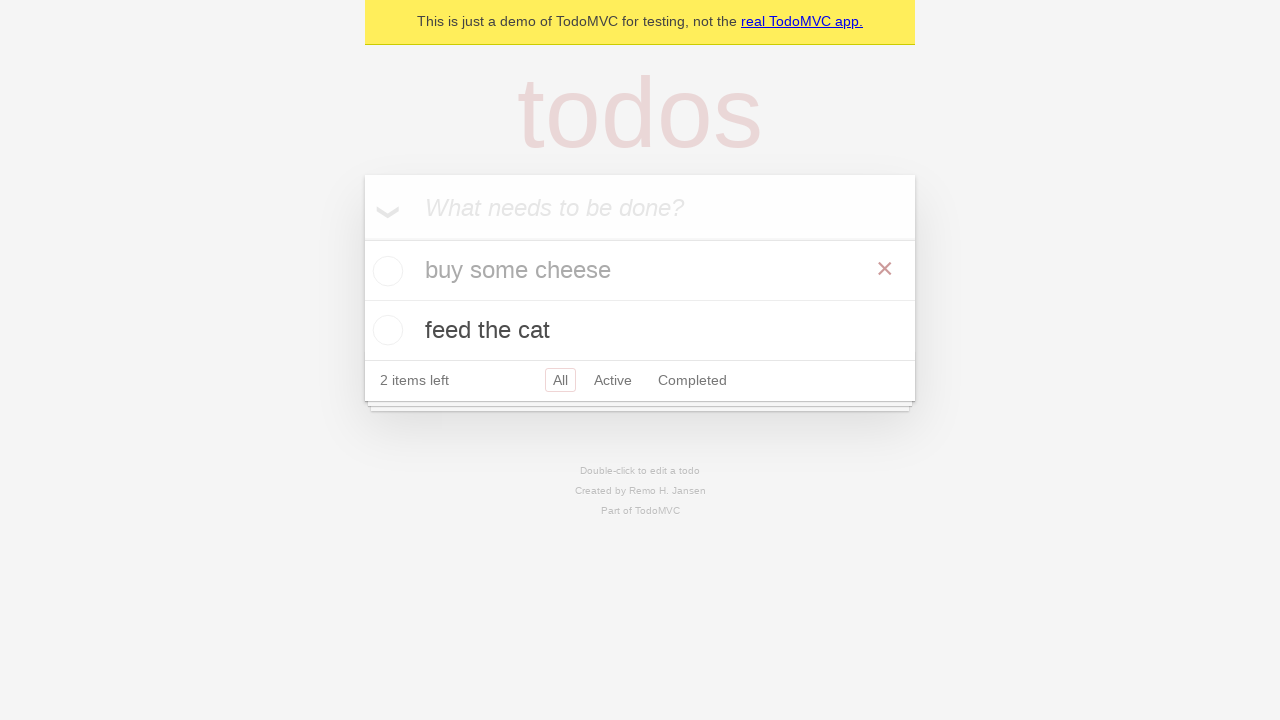

Waited for todo items to update after unmarking complete
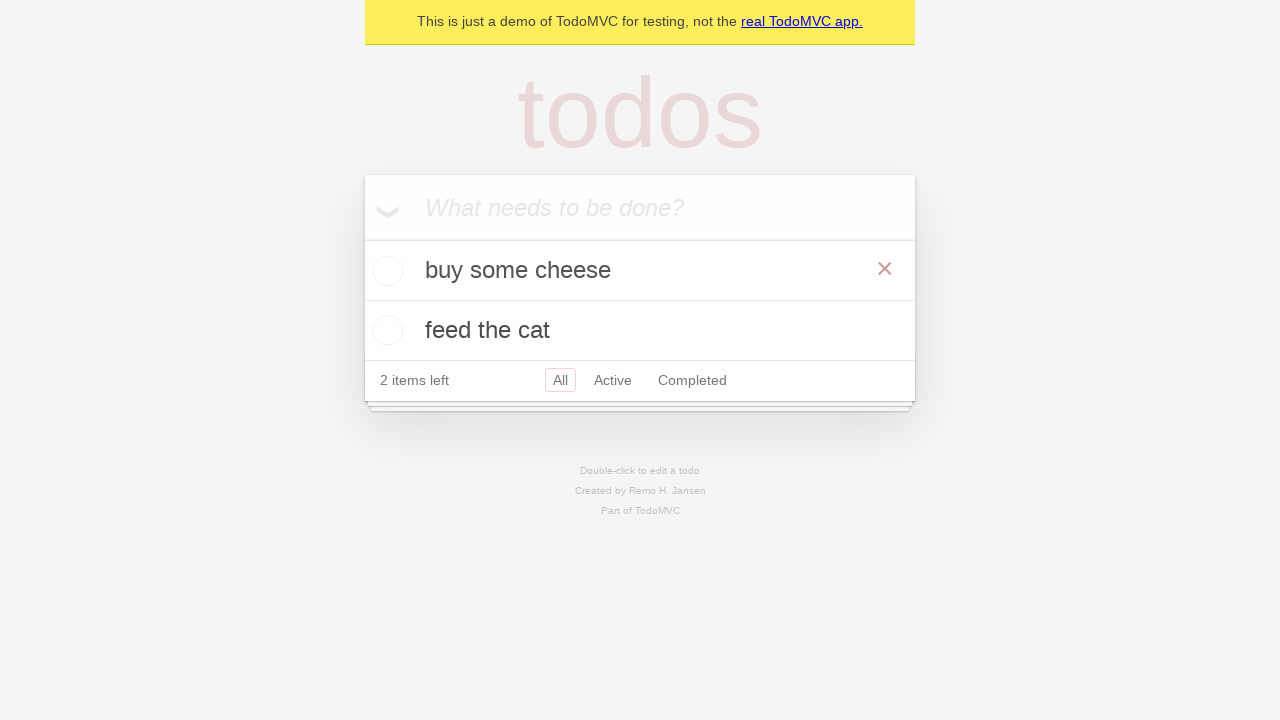

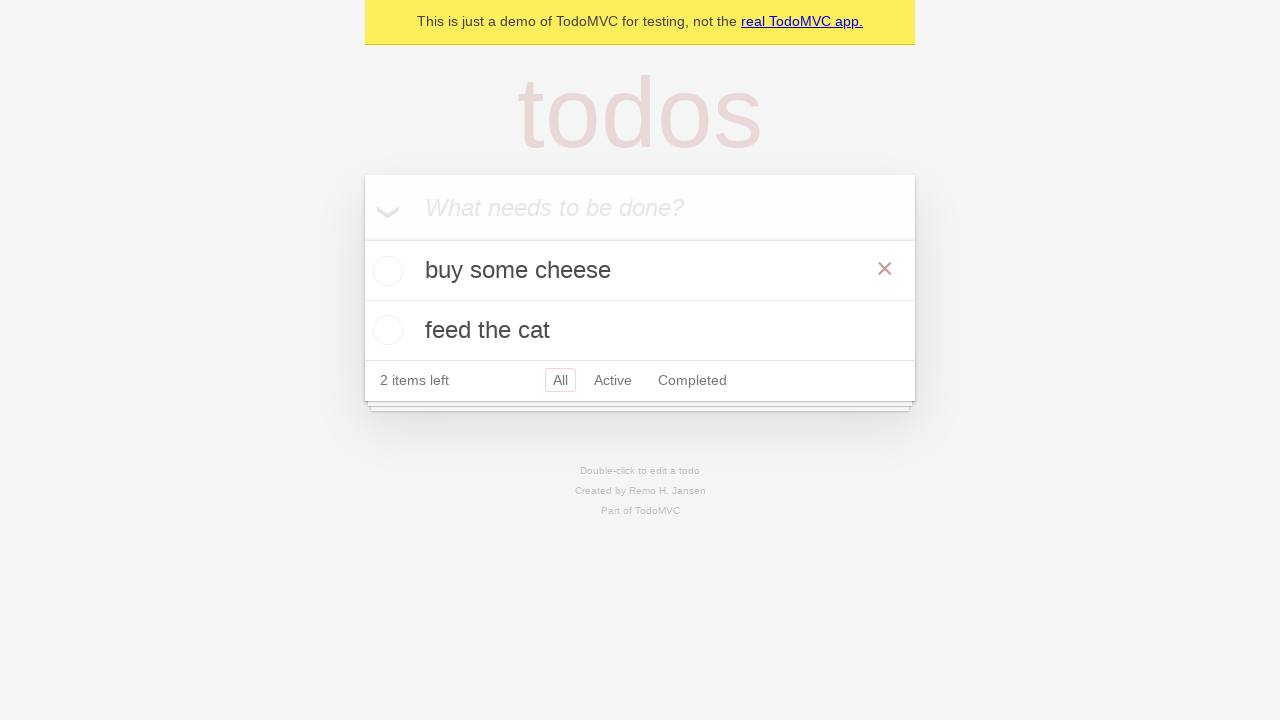